Tests the product search functionality on a Hungarian vegetable store website by entering a search term in the WooCommerce search field

Starting URL: https://vidazoldseges.hu

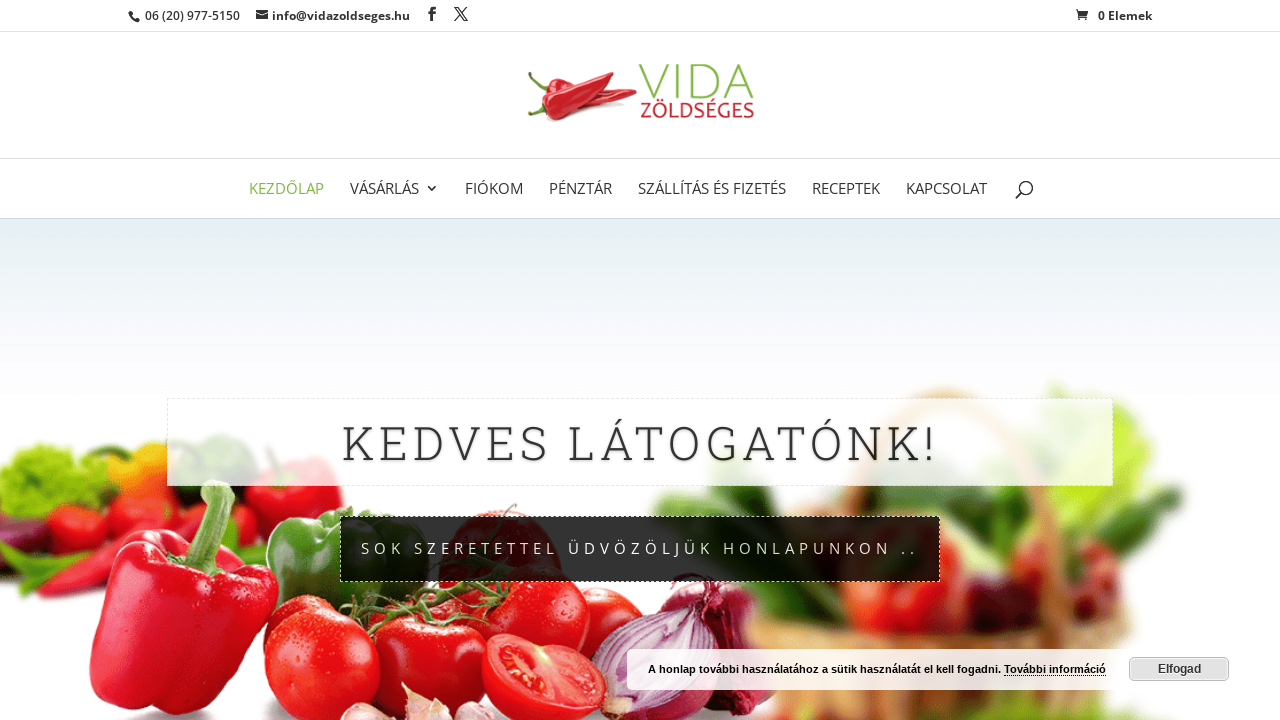

Filled WooCommerce search field with 'burgonya' (potato) on #woocommerce-product-search-field-0
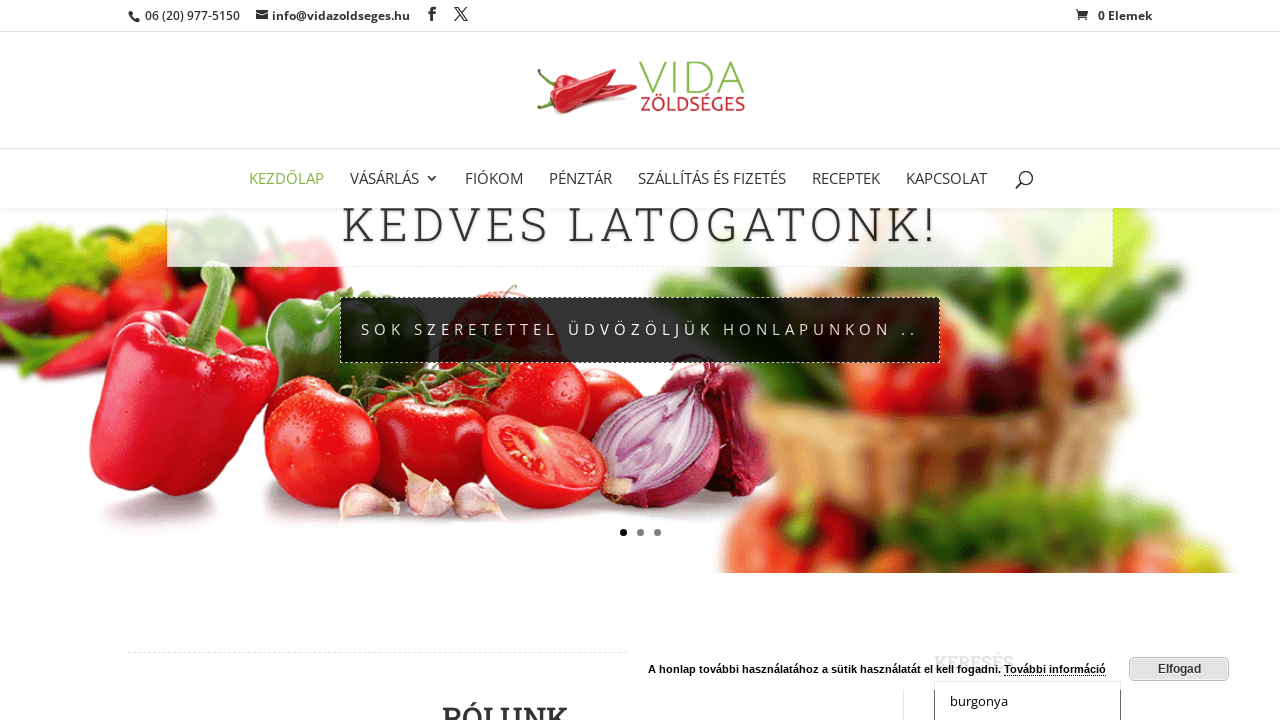

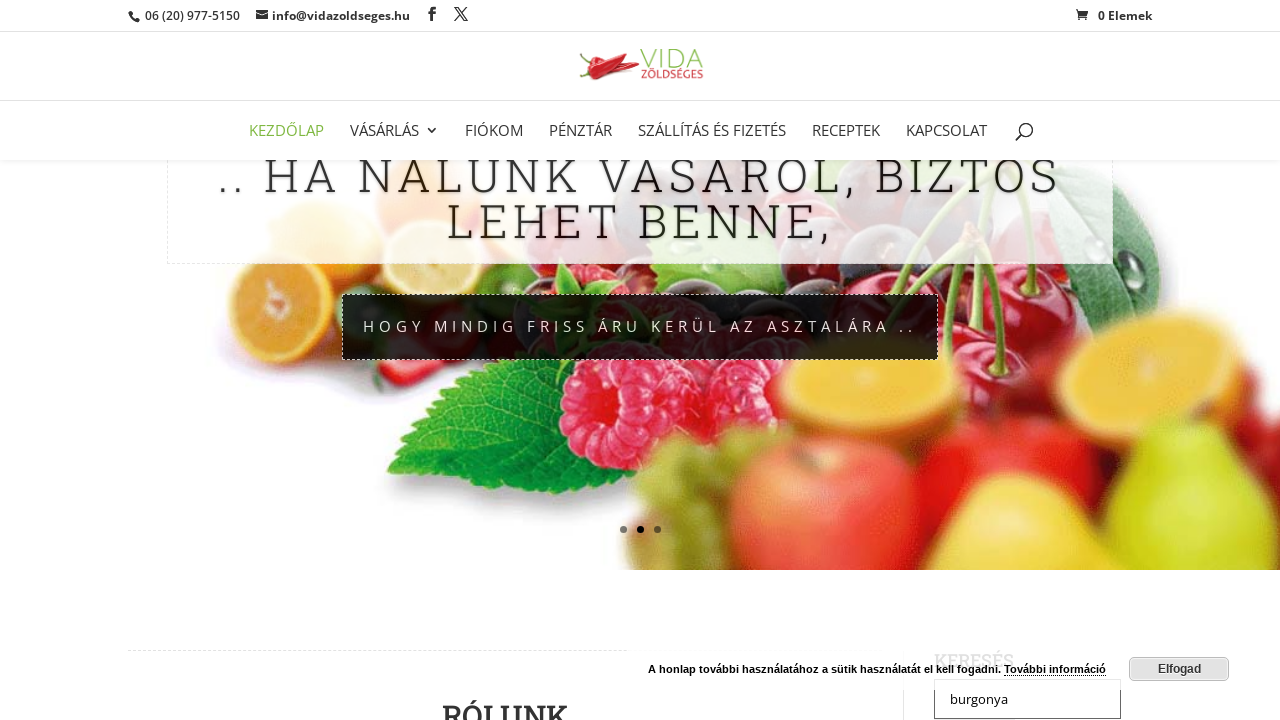